Tests tooltip display on the "Contrary" link by hovering over it and verifying the tooltip appears

Starting URL: https://demoqa.com/tool-tips

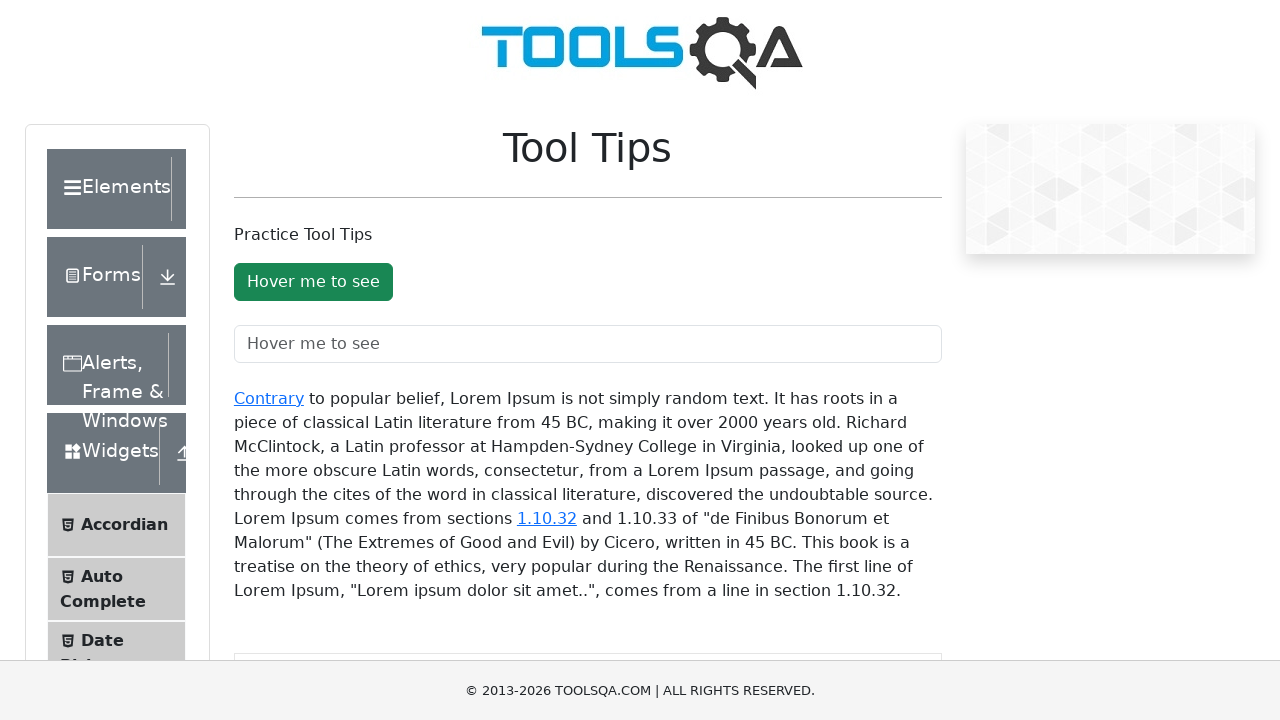

Hovered over the 'Contrary' link to trigger tooltip at (269, 398) on text=Contrary
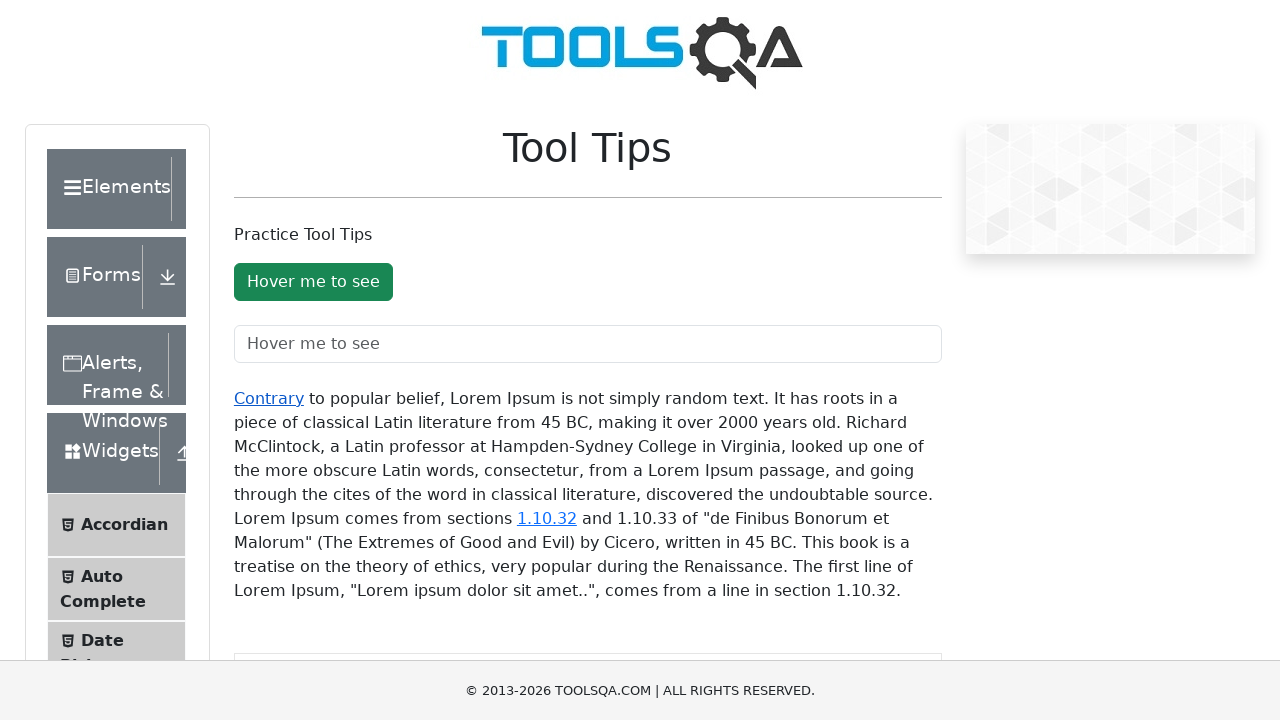

Tooltip appeared on 'Contrary' link
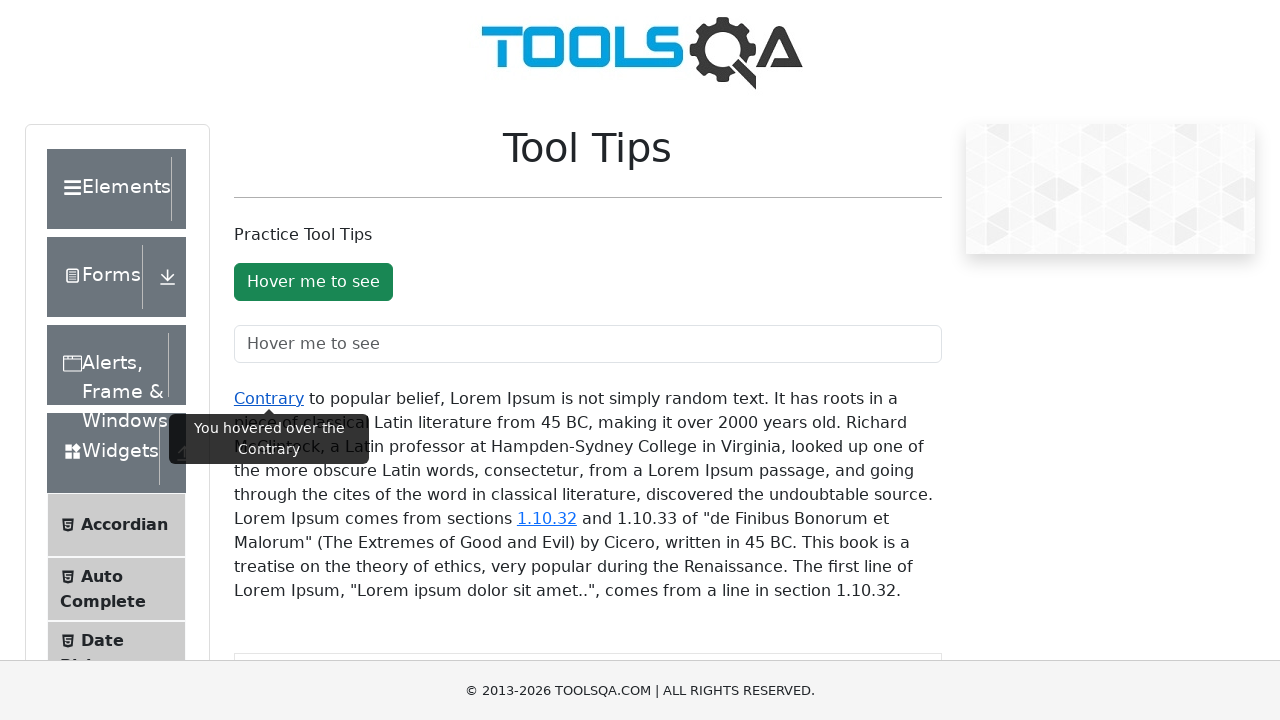

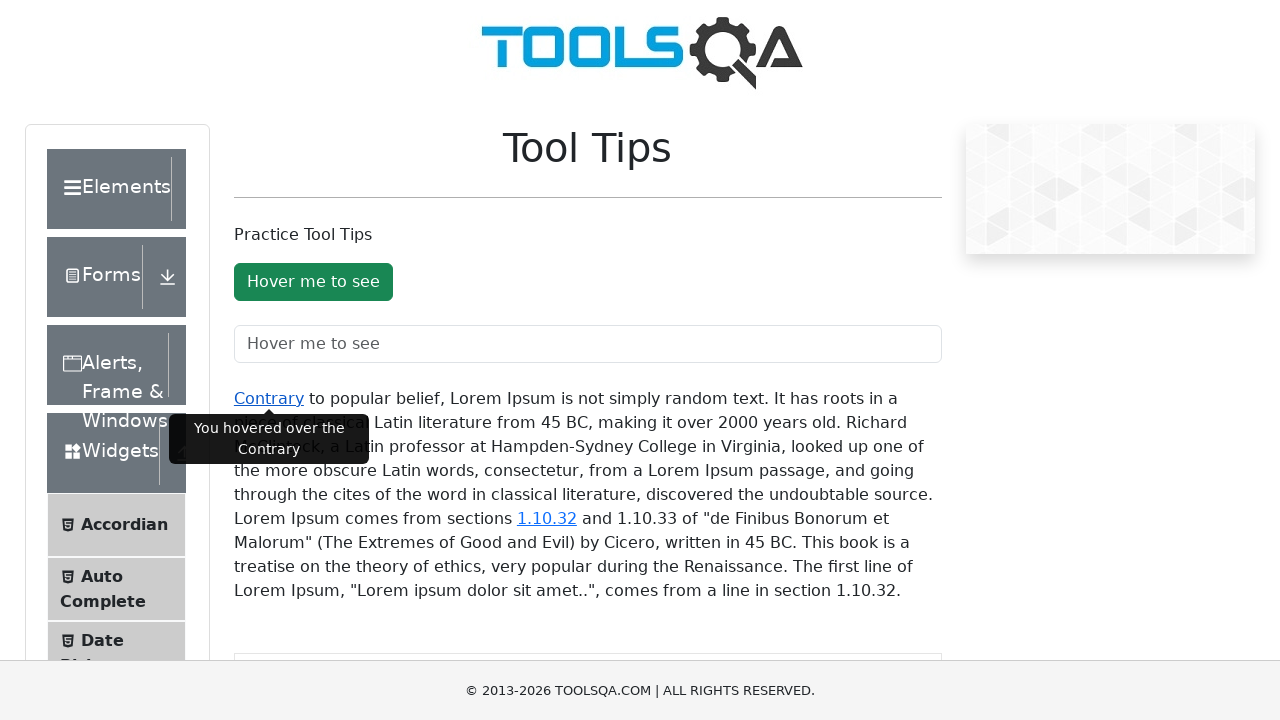